Tests drag and drop functionality by dragging element A to element B on the Heroku demo page

Starting URL: https://the-internet.herokuapp.com/drag_and_drop

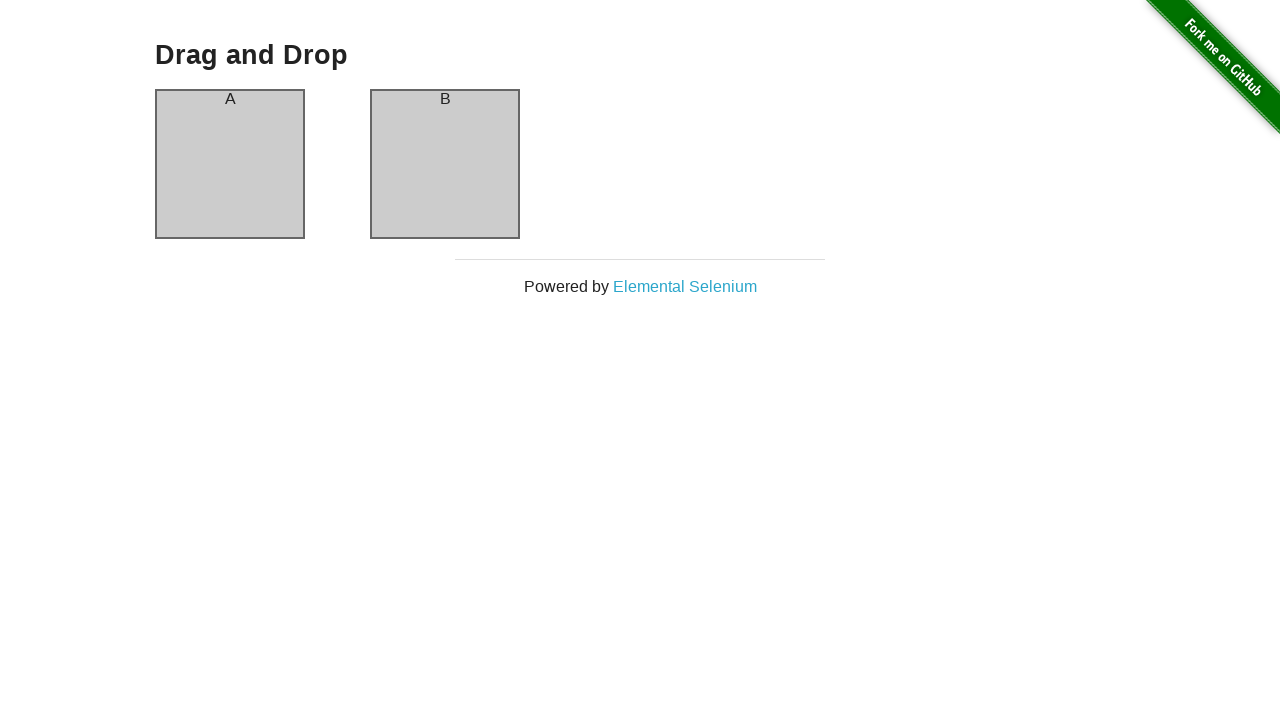

Waited for element A (#column-a) to be visible
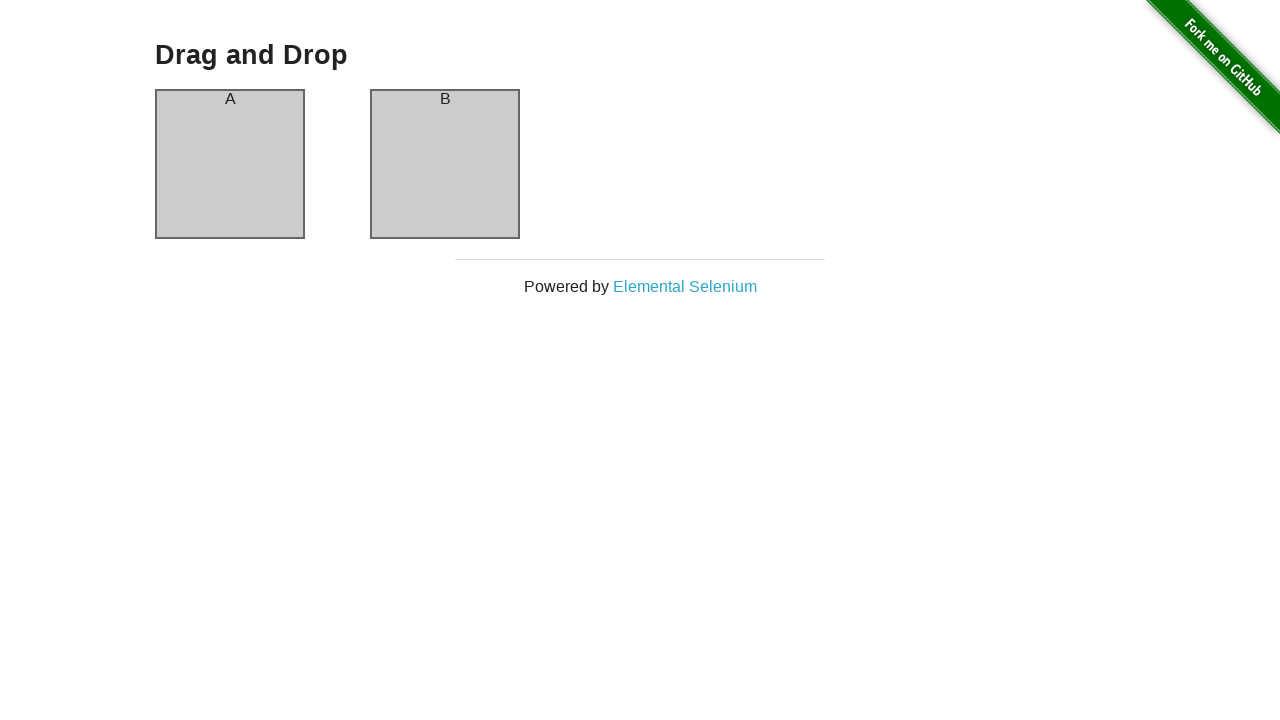

Waited for element B (#column-b) to be visible
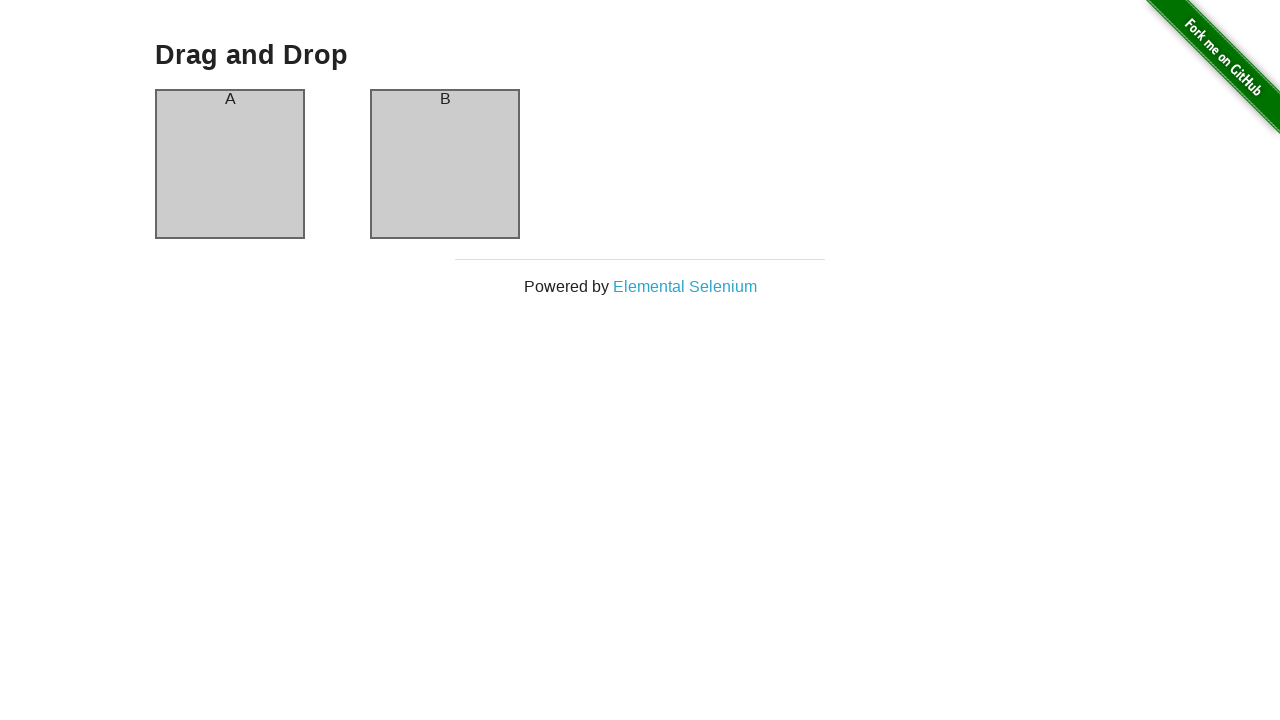

Located source element A (#column-a)
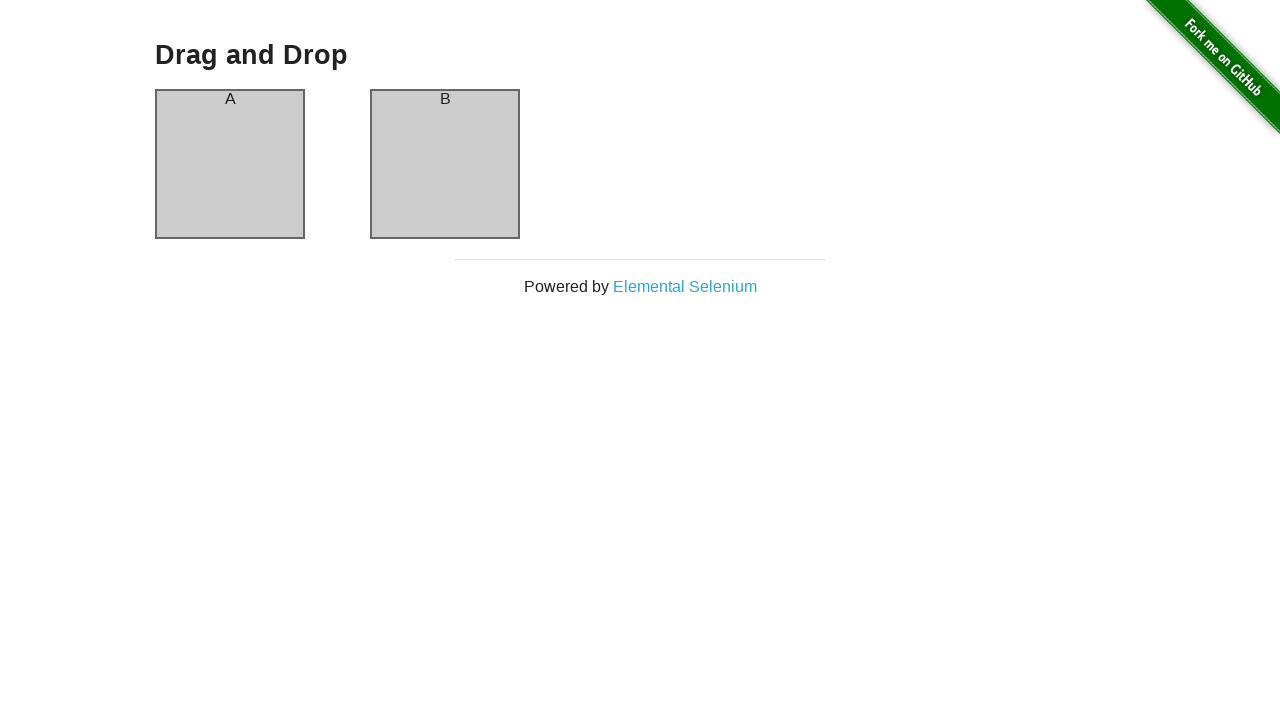

Located target element B (#column-b)
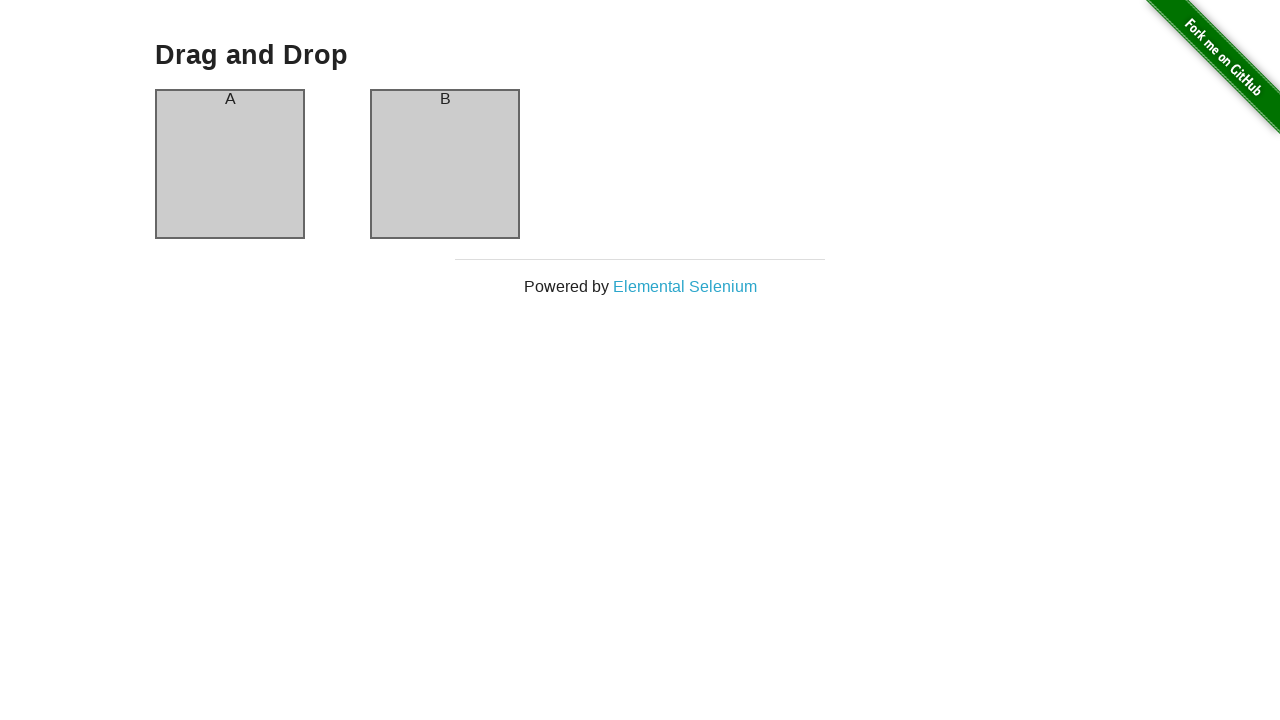

Dragged element A onto element B at (445, 164)
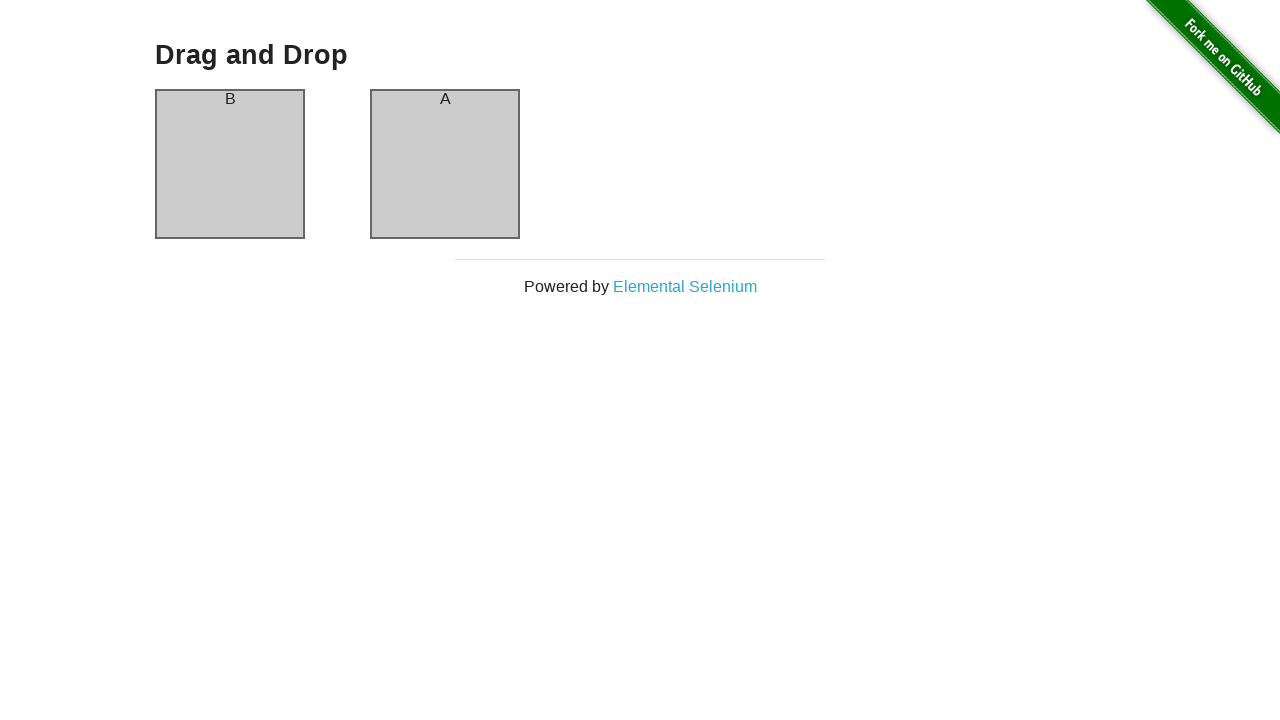

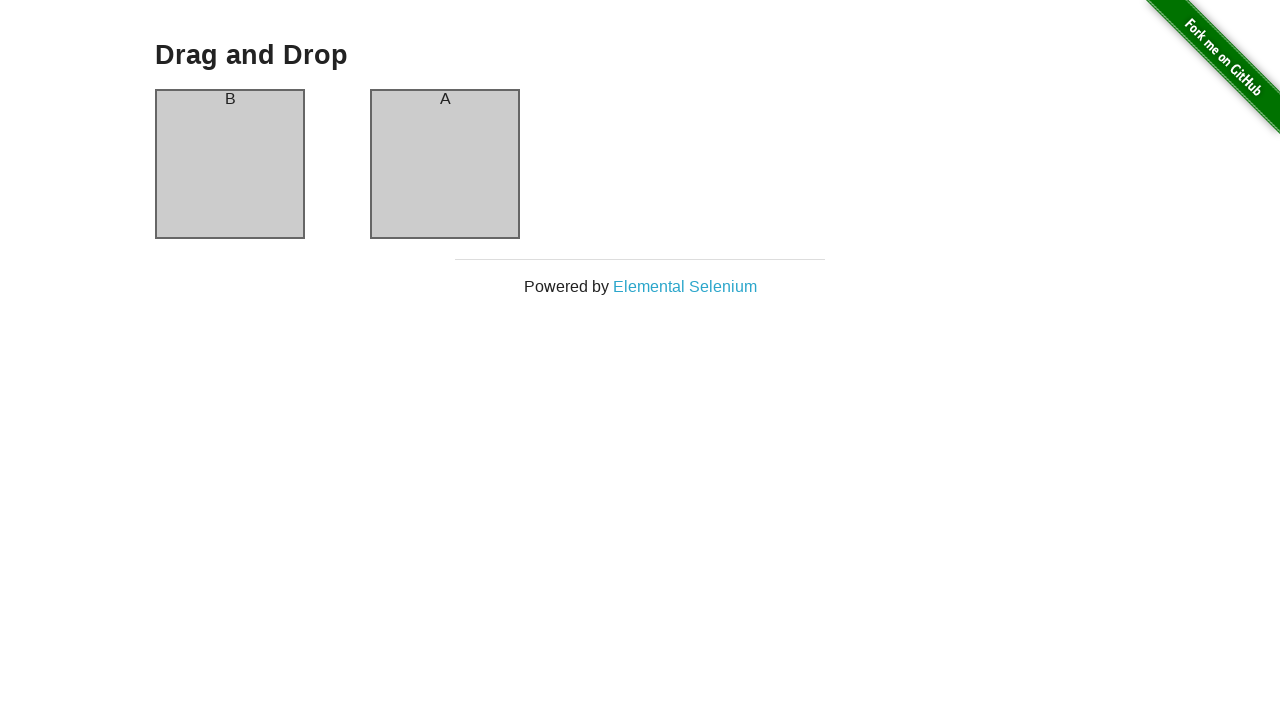